Tests marking individual items as complete by creating two items and checking their checkboxes

Starting URL: https://demo.playwright.dev/todomvc

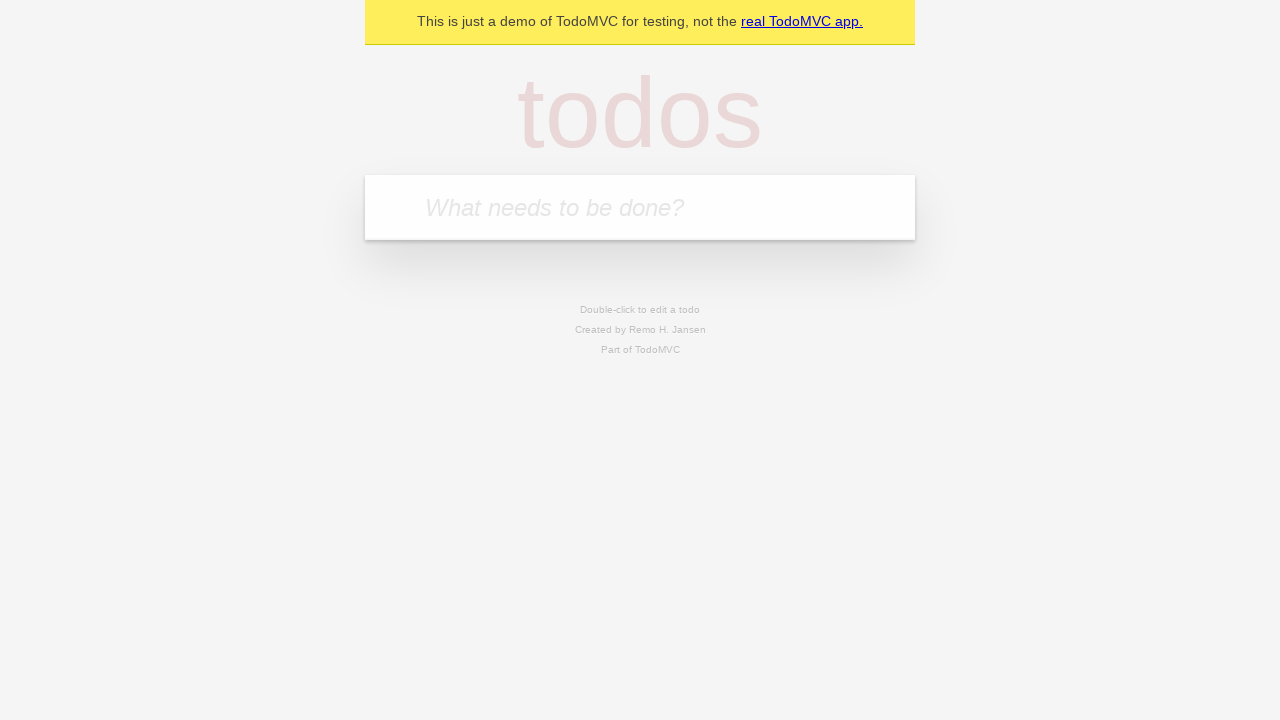

Located the todo input field
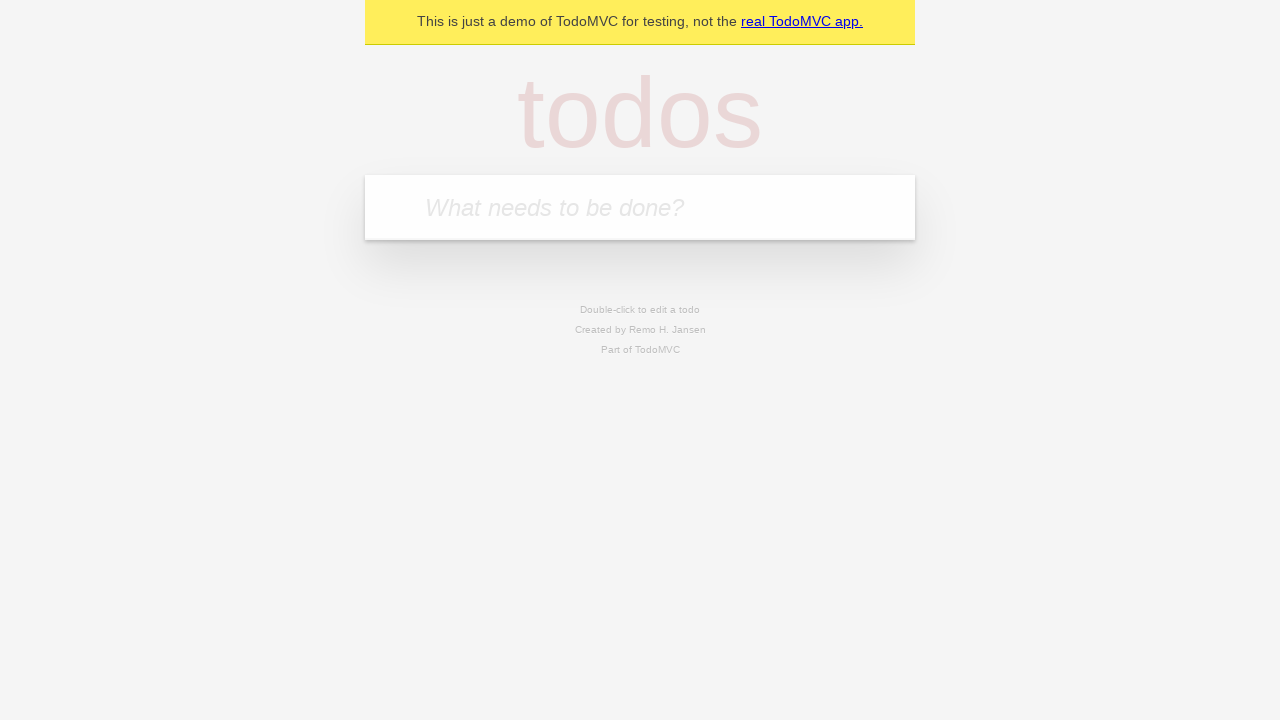

Filled todo input with 'buy some cheese' on internal:attr=[placeholder="What needs to be done?"i]
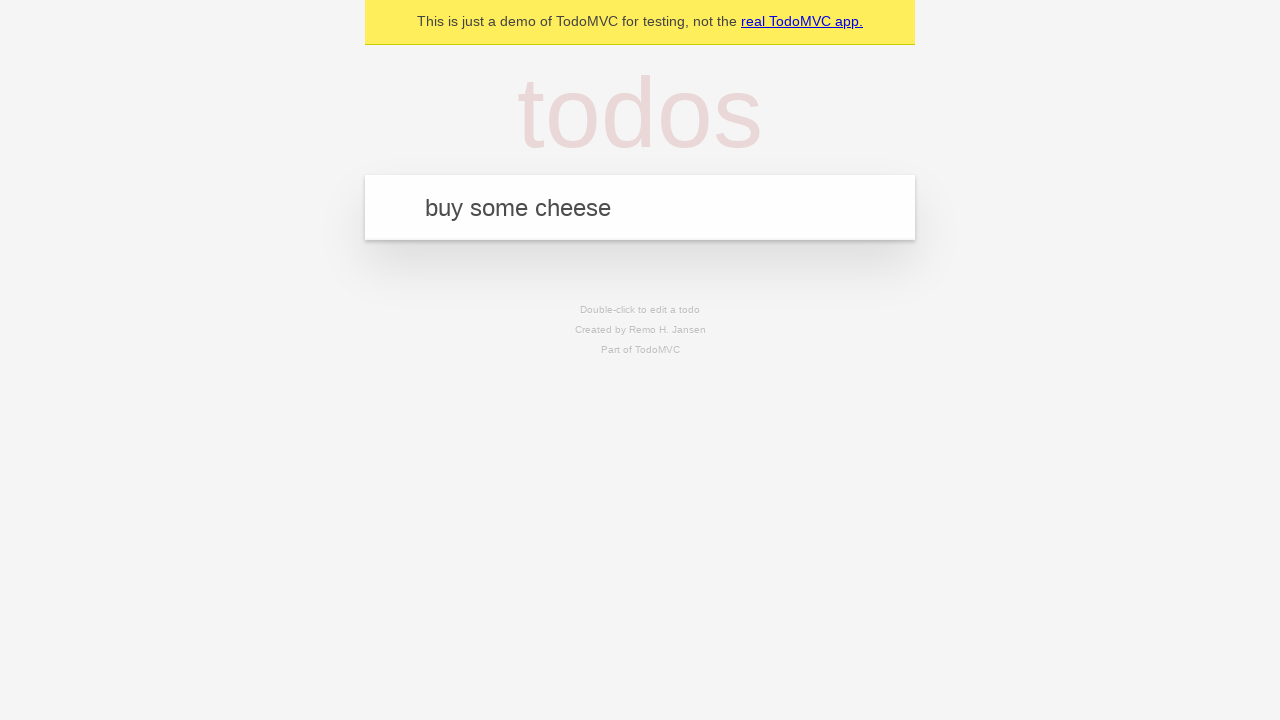

Pressed Enter to create todo item 'buy some cheese' on internal:attr=[placeholder="What needs to be done?"i]
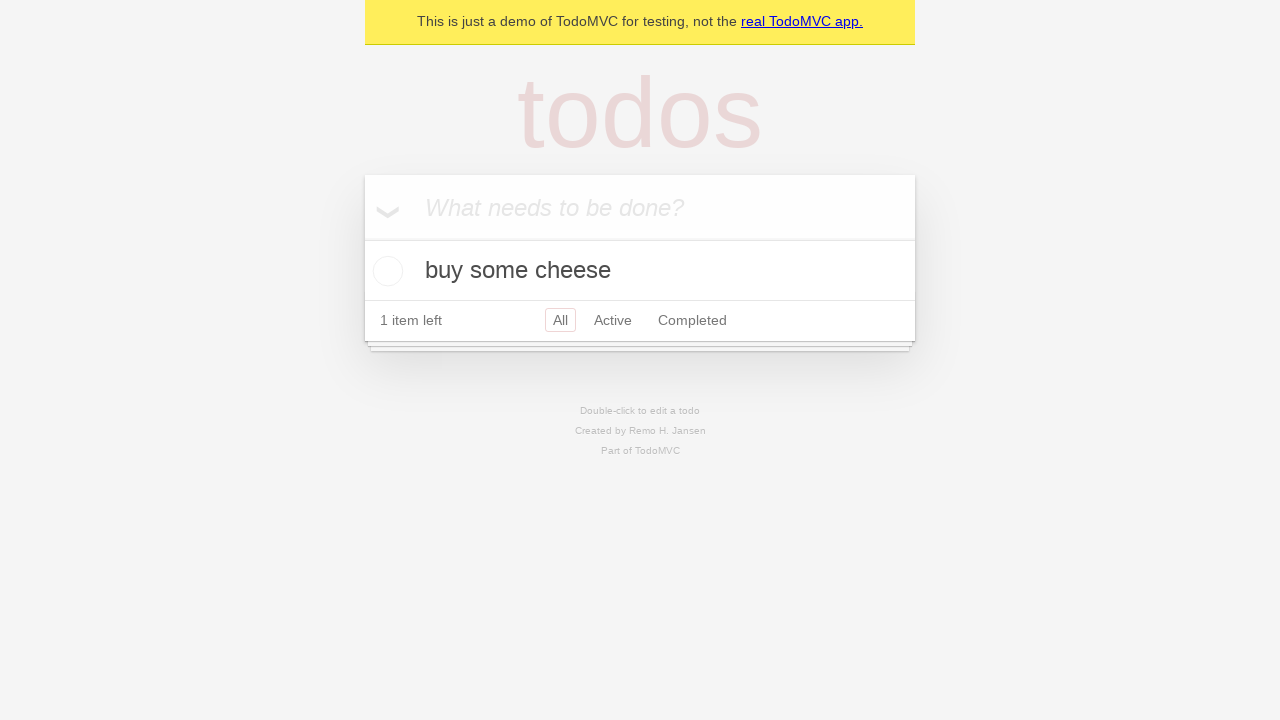

Filled todo input with 'feed the cat' on internal:attr=[placeholder="What needs to be done?"i]
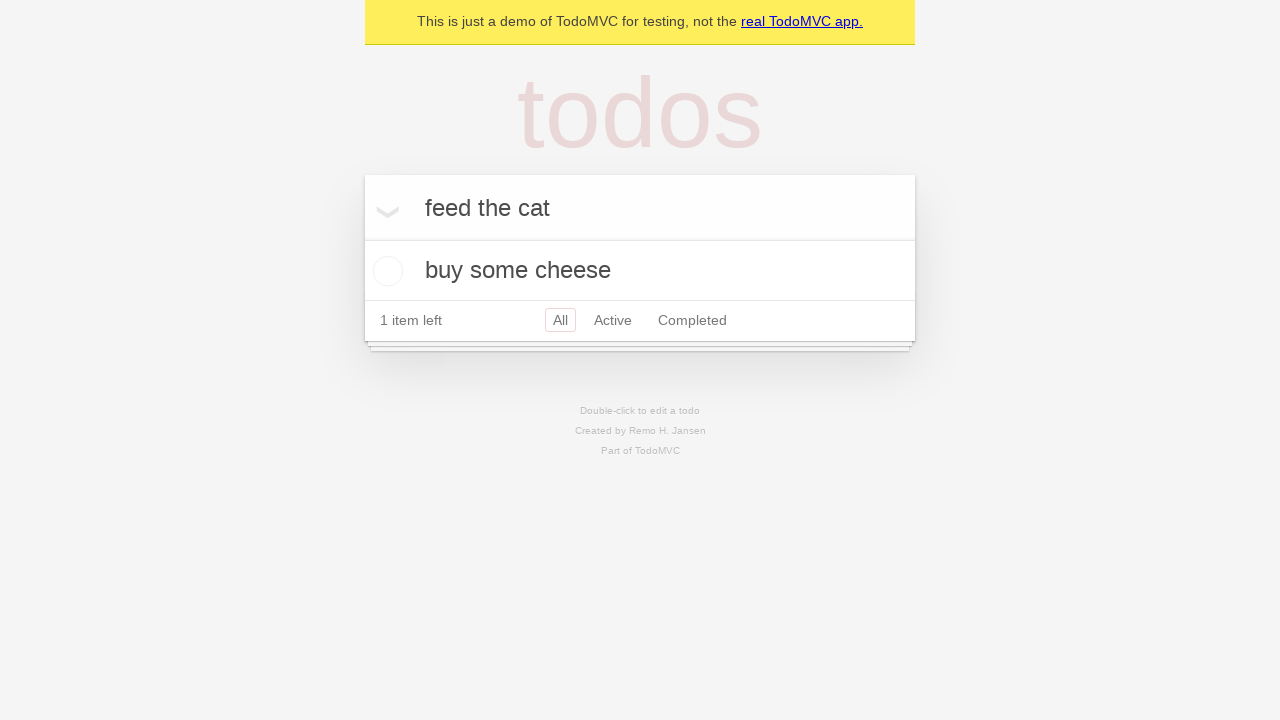

Pressed Enter to create todo item 'feed the cat' on internal:attr=[placeholder="What needs to be done?"i]
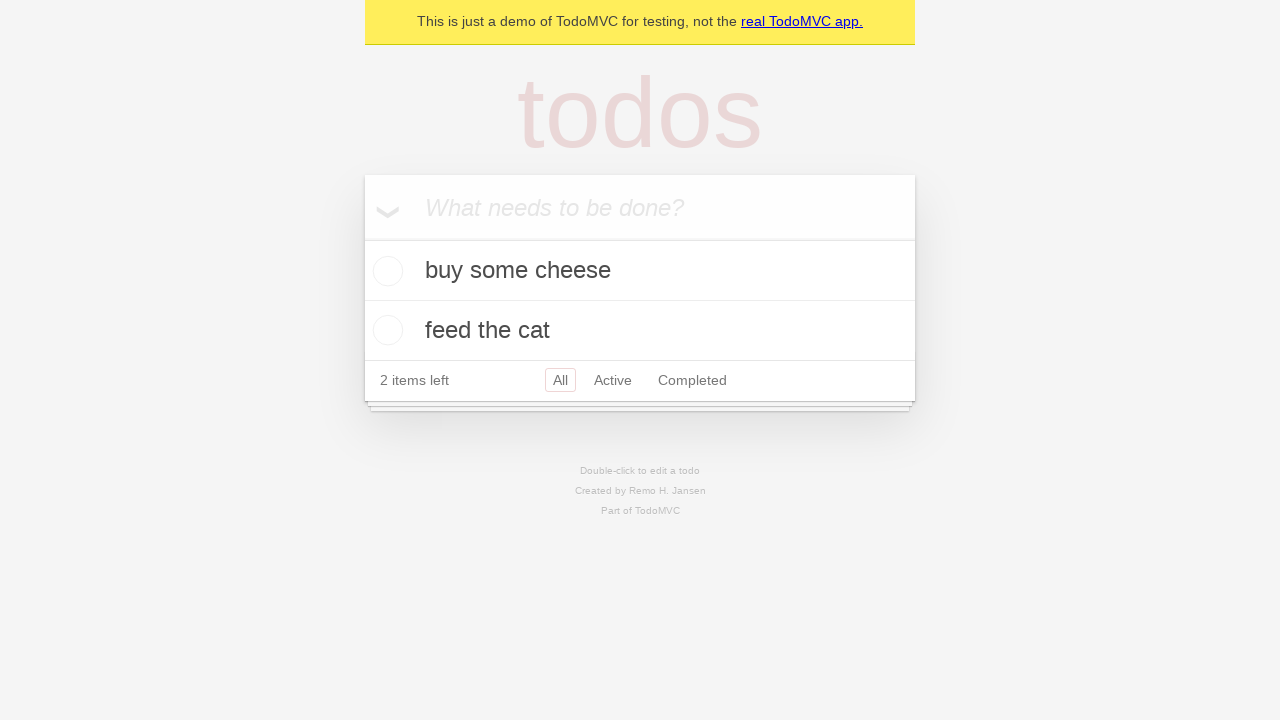

Waited for both todo items to be added to the page
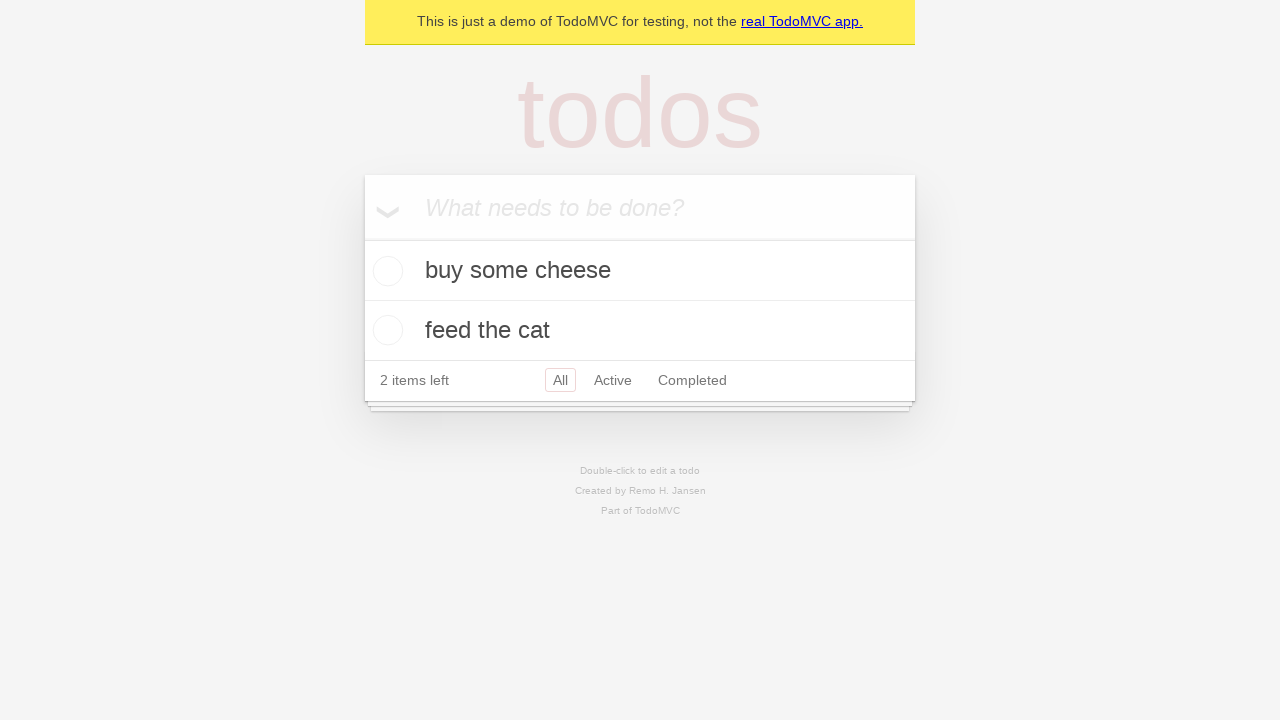

Located the first todo item
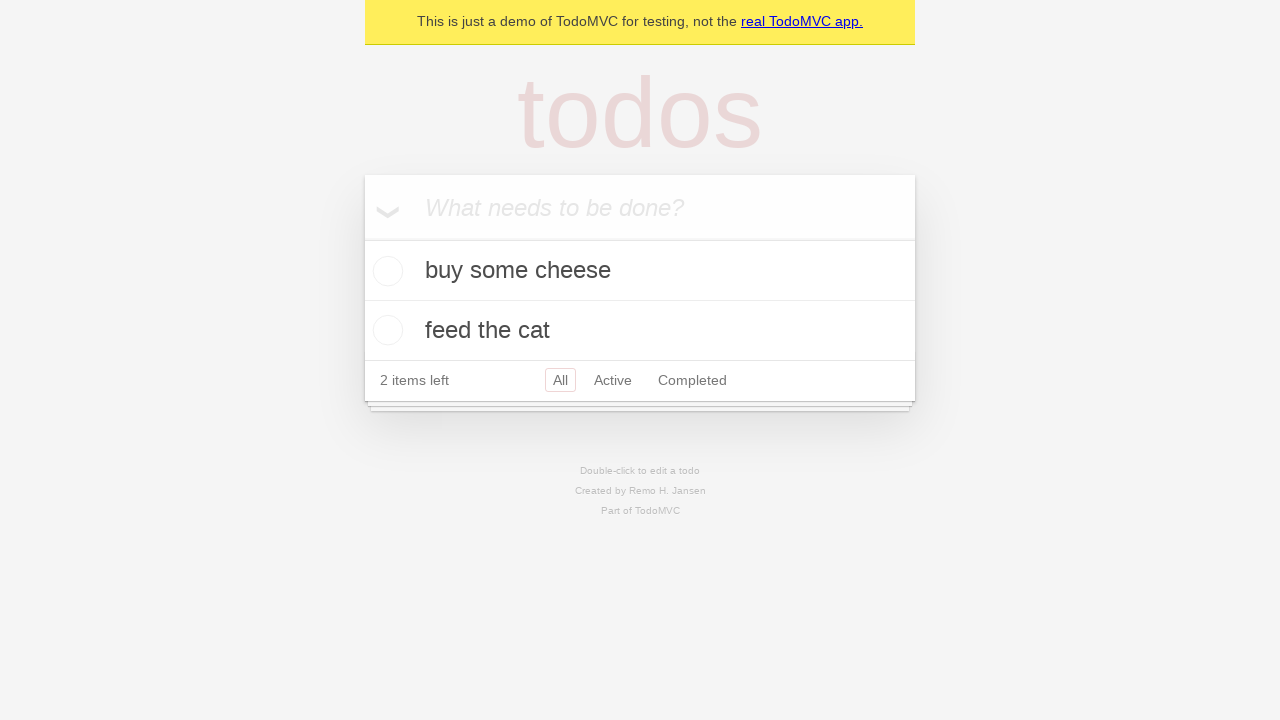

Marked the first todo item as complete at (385, 271) on internal:testid=[data-testid="todo-item"s] >> nth=0 >> internal:role=checkbox
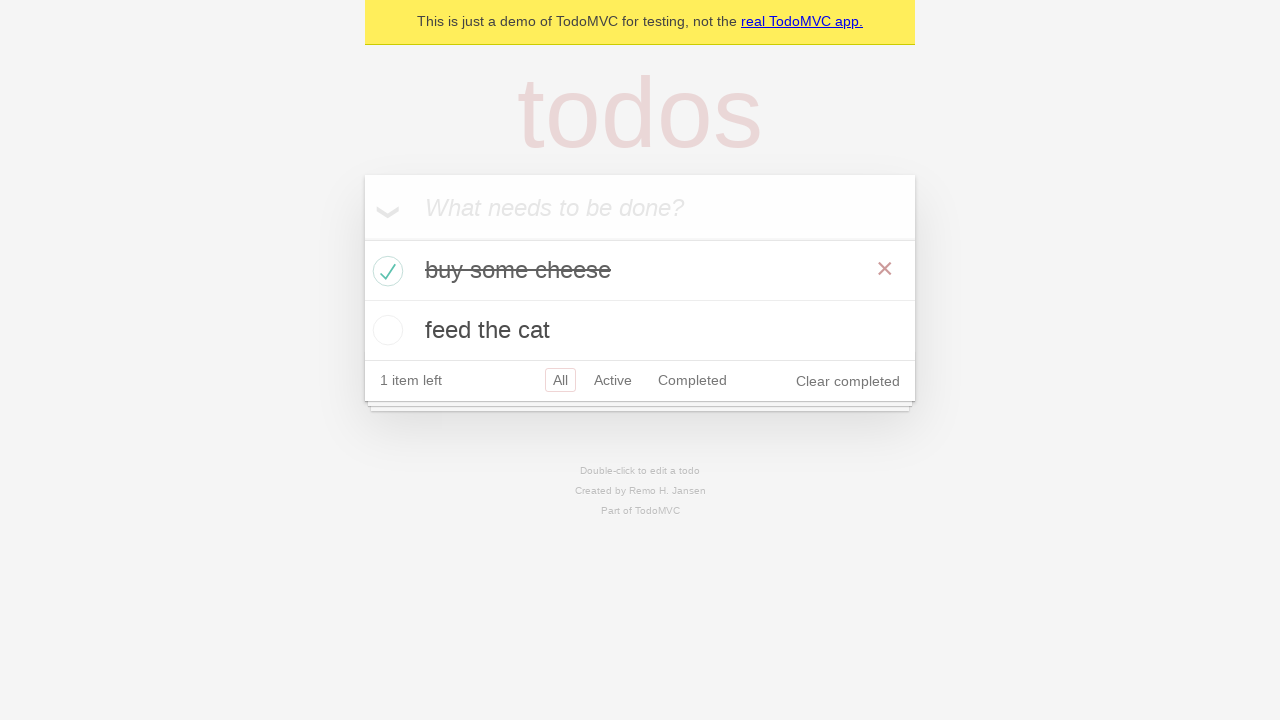

Located the second todo item
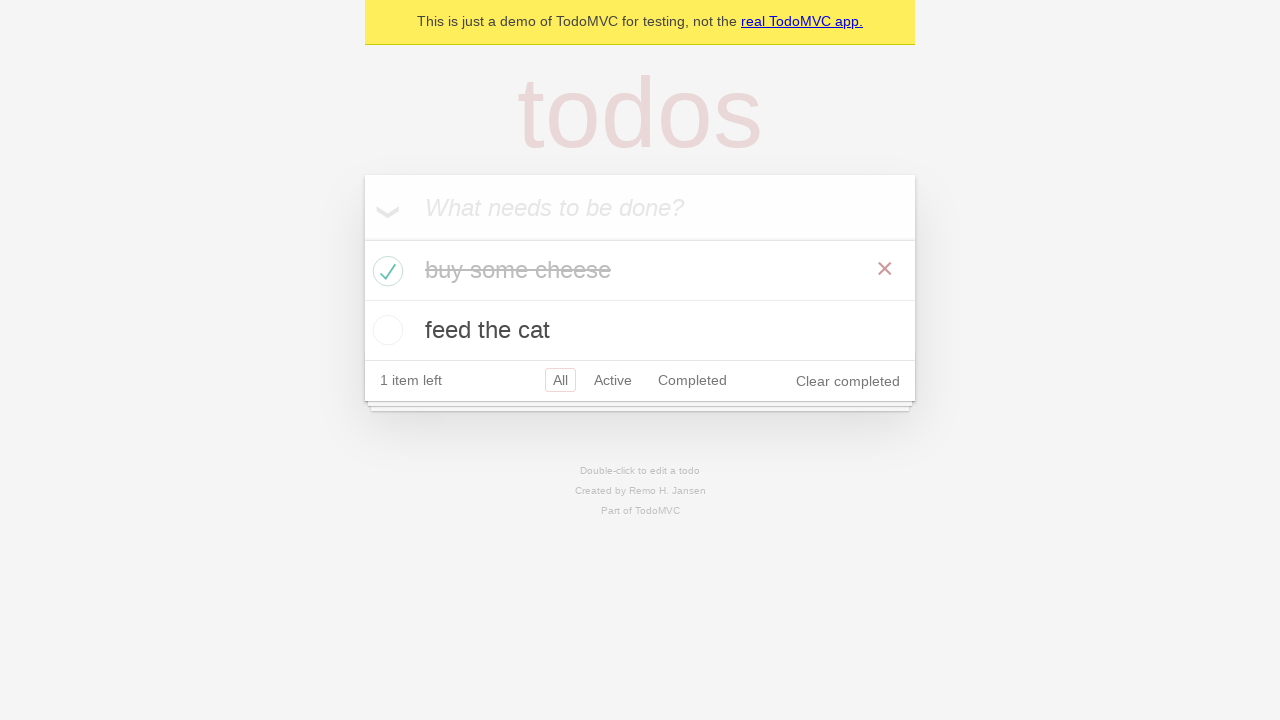

Marked the second todo item as complete at (385, 330) on internal:testid=[data-testid="todo-item"s] >> nth=1 >> internal:role=checkbox
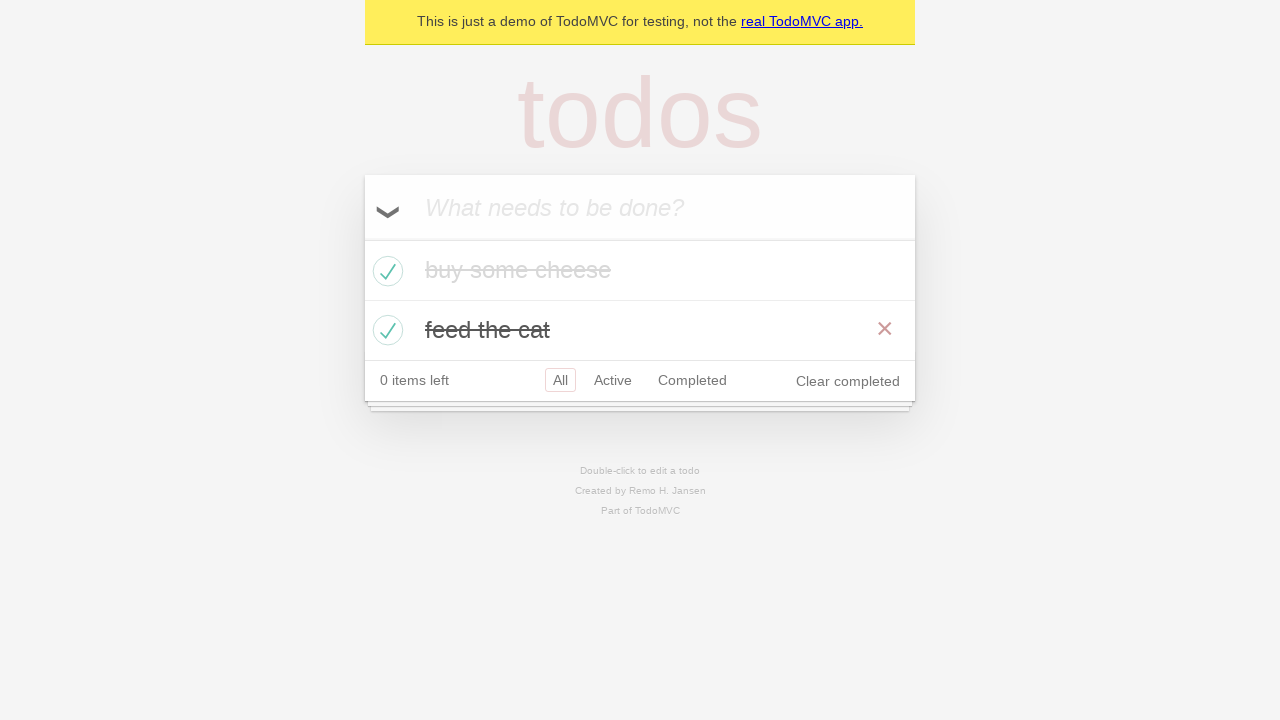

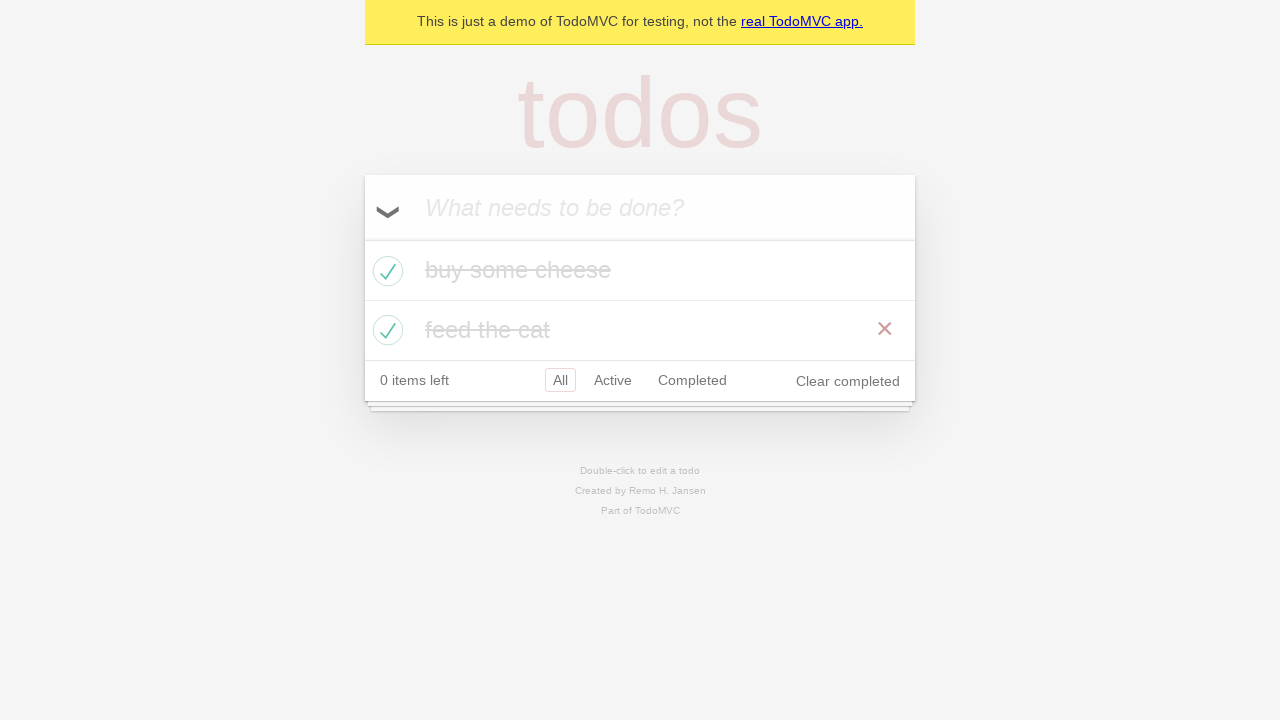